Tests opening a new browser tab, navigating to hepsiburada.com, then closing and returning to original tab

Starting URL: https://courses.letskodeit.com/practice

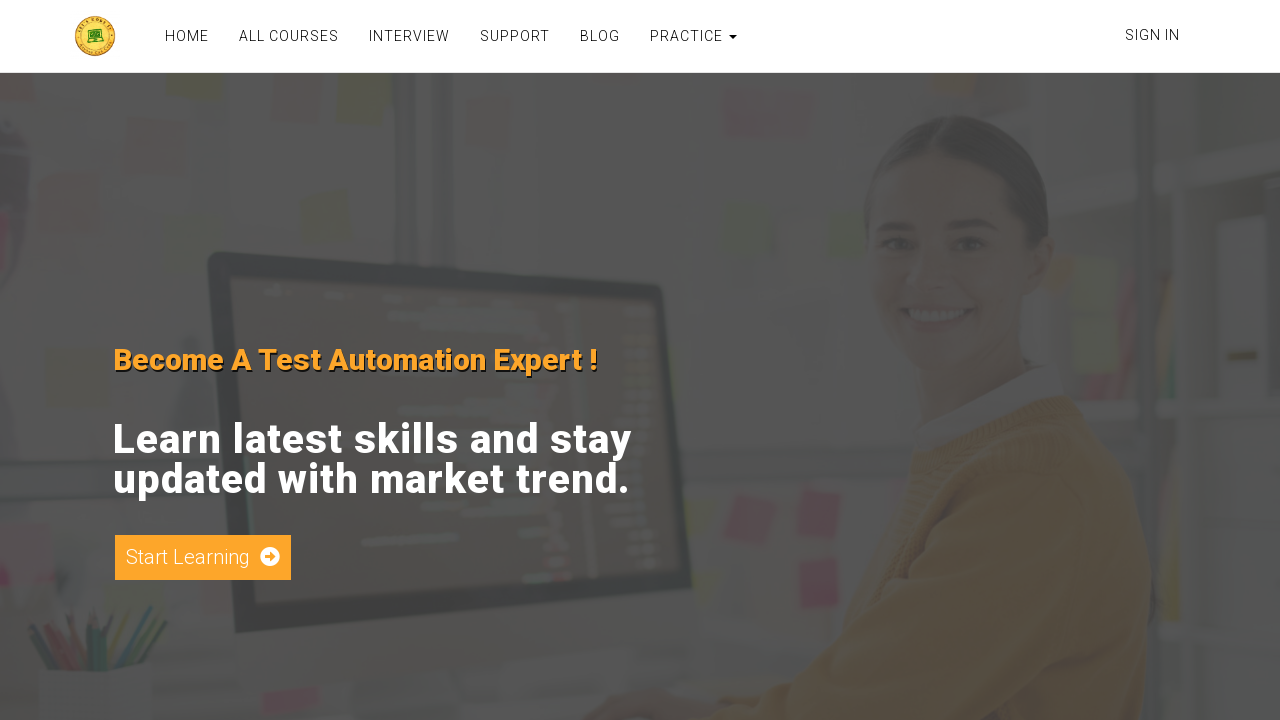

Opened a new browser tab
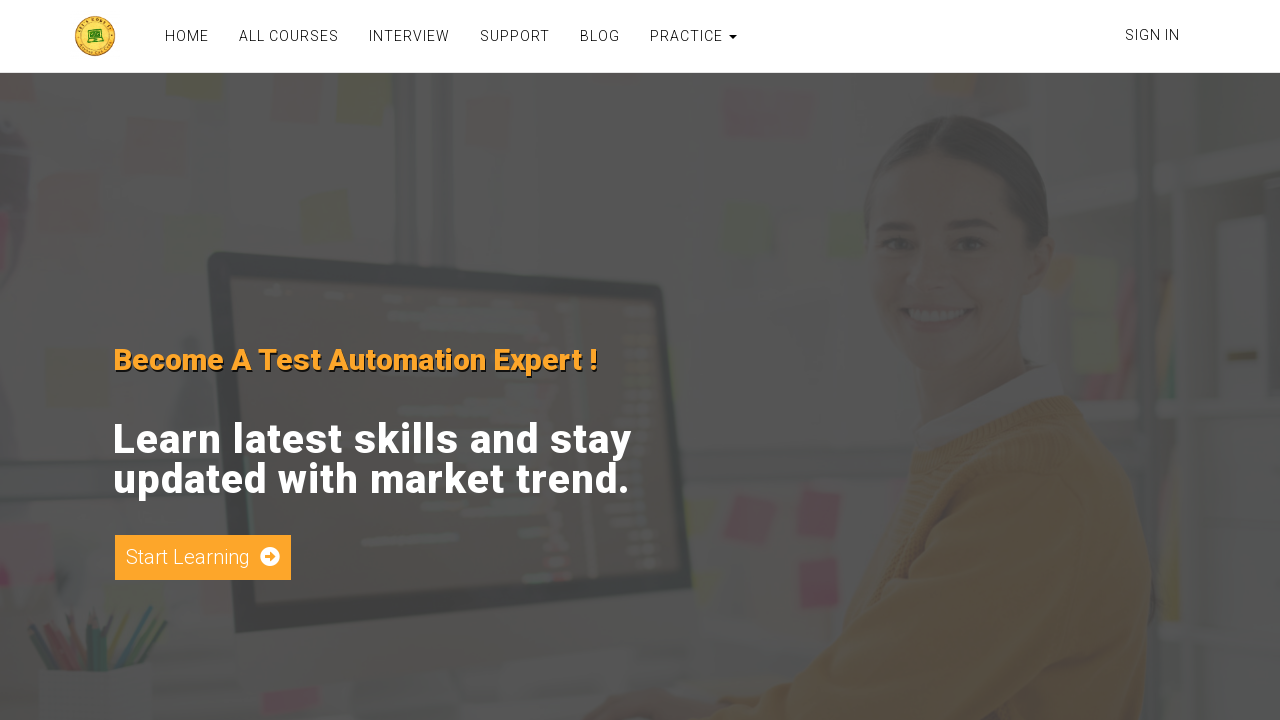

Navigated new tab to hepsiburada.com
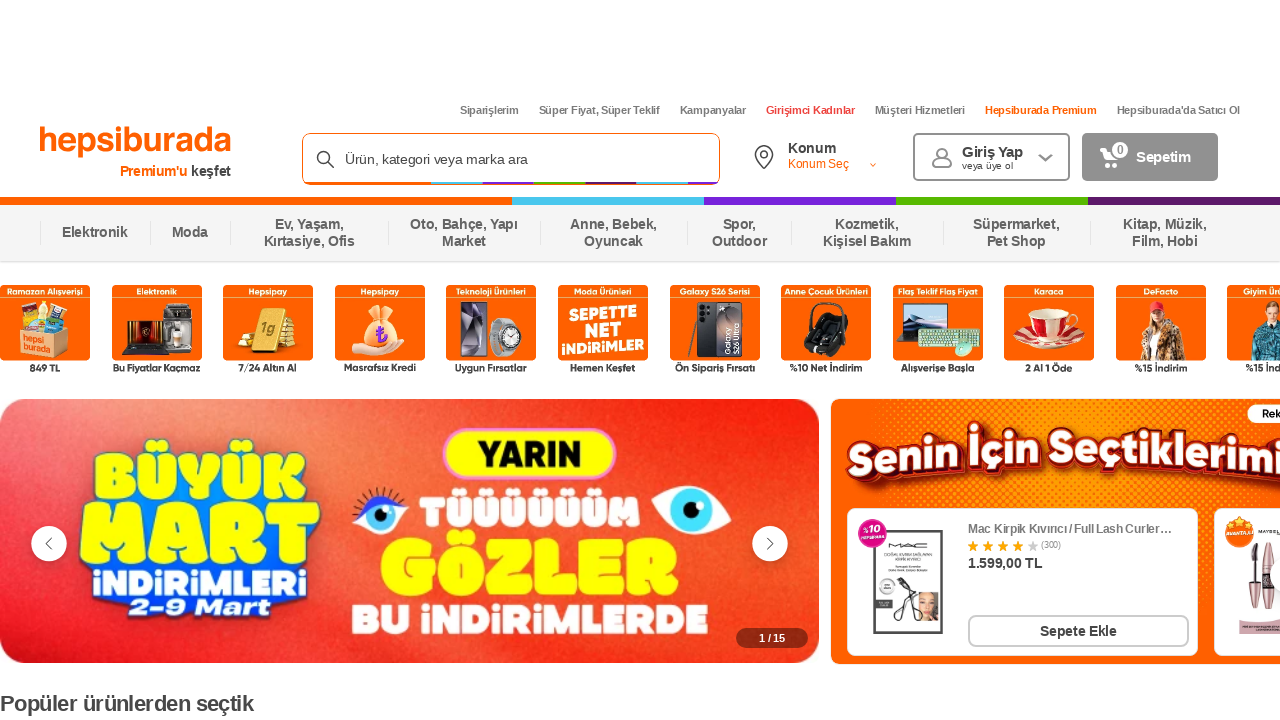

Waited for hepsiburada.com to fully load
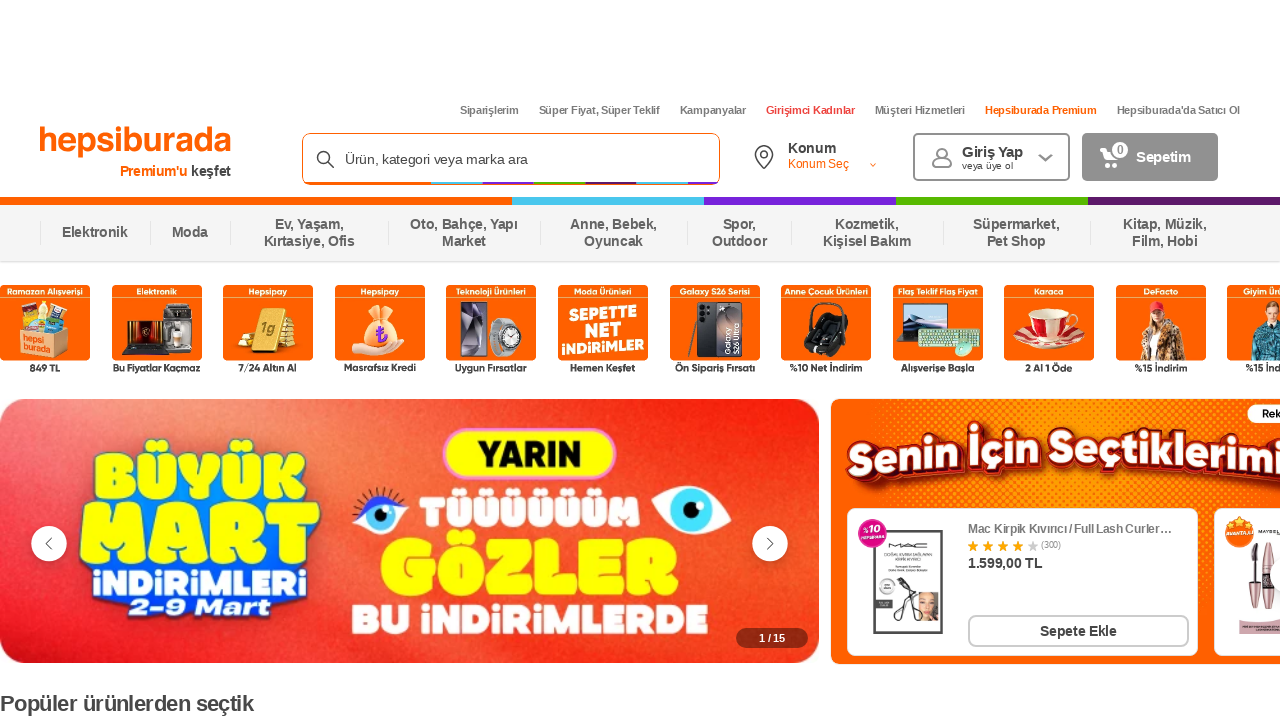

Closed the new tab
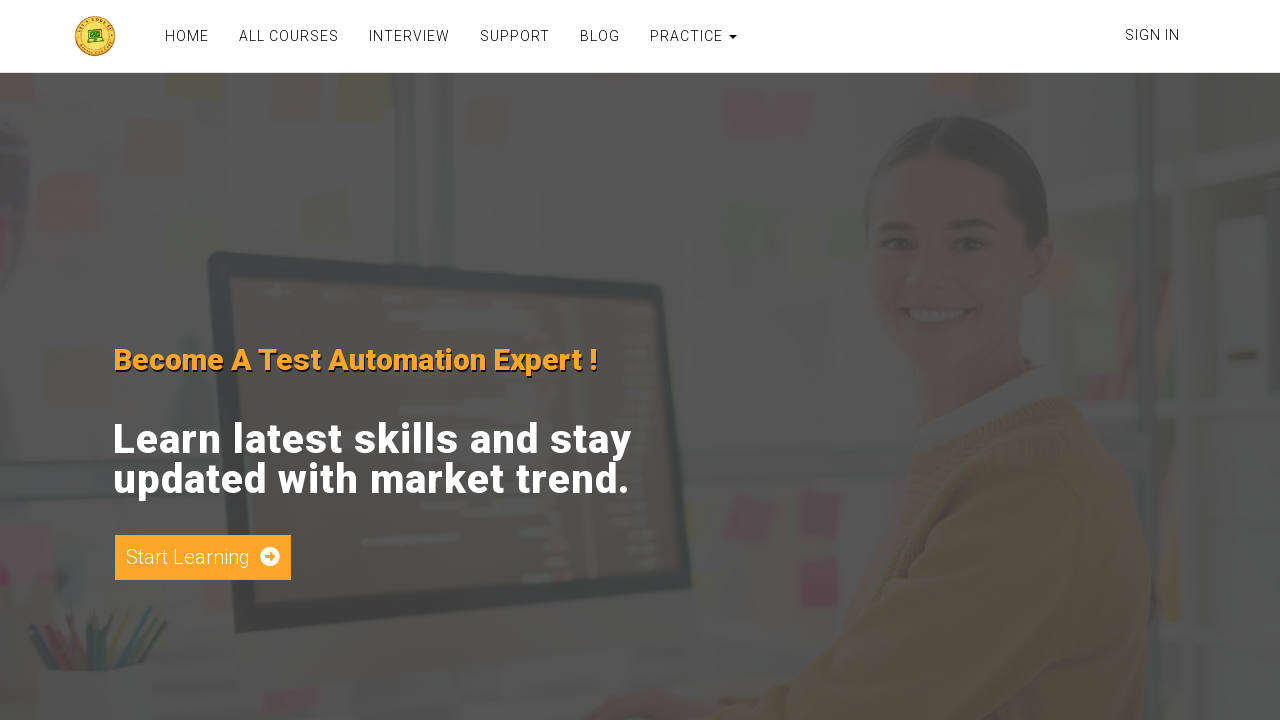

Returned to original tab
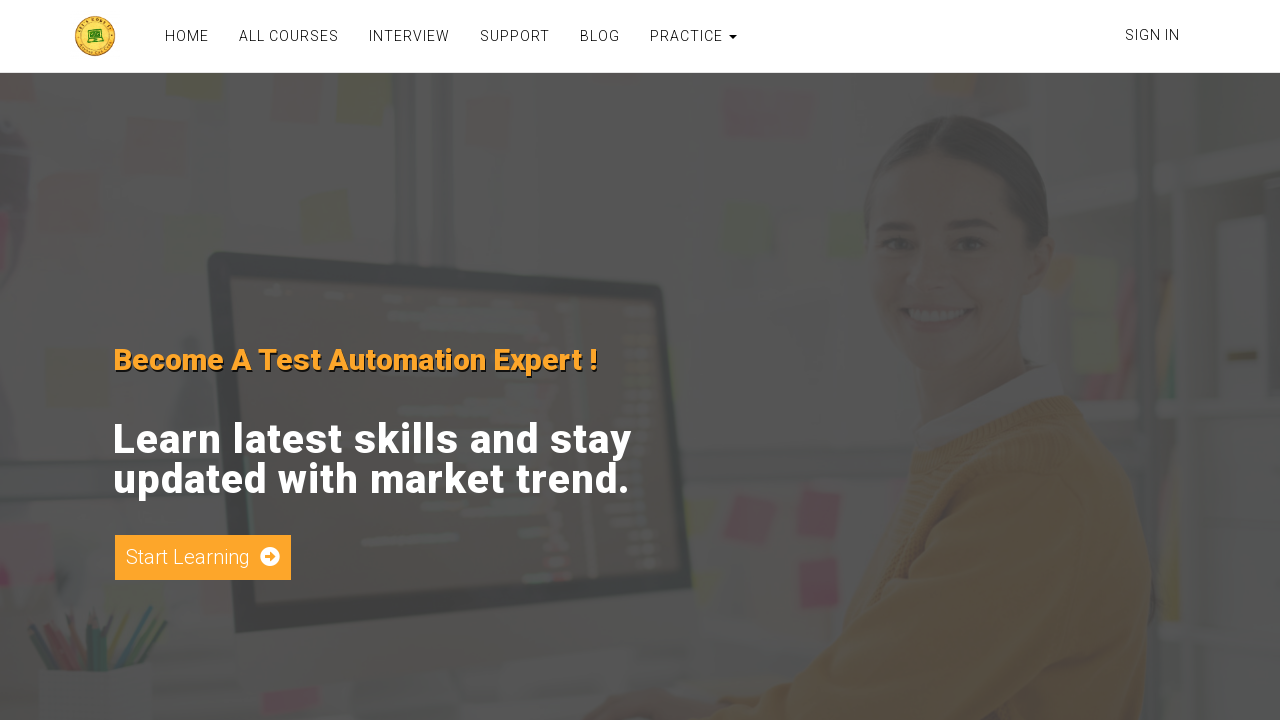

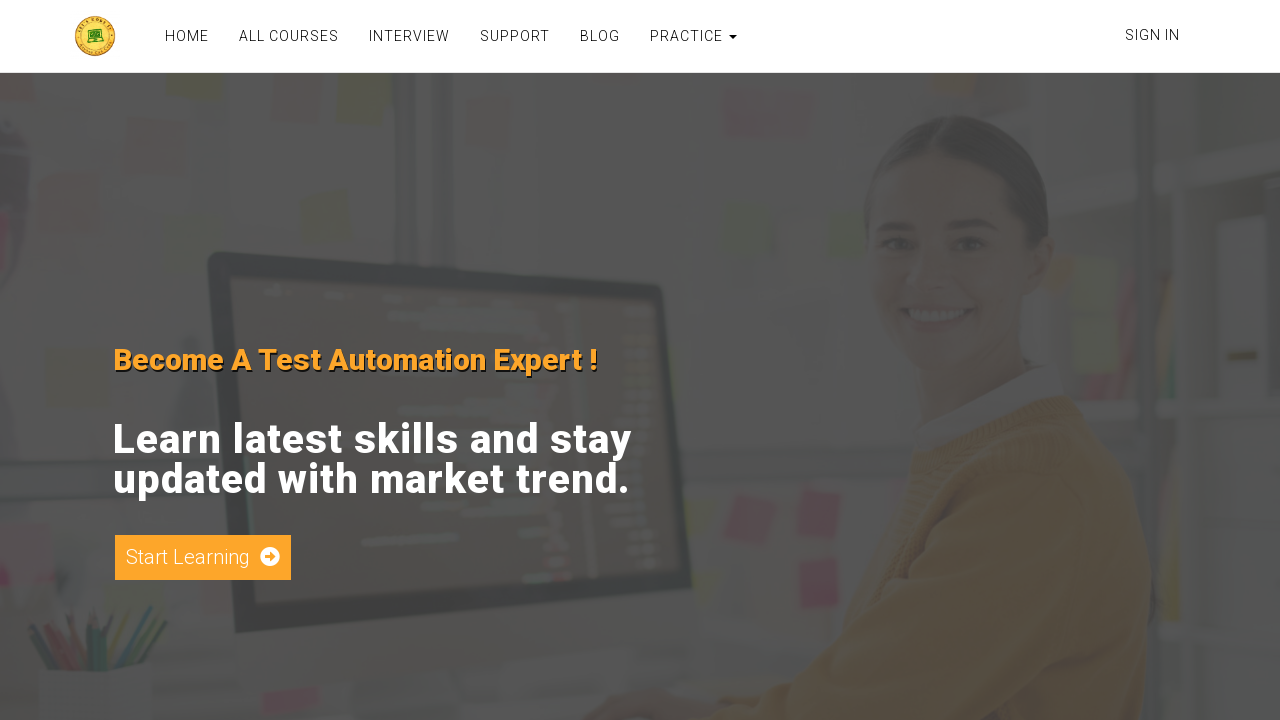